Tests that the Email column can be sorted in ascending order by clicking the column header and verifying the values are alphabetically sorted

Starting URL: http://the-internet.herokuapp.com/tables

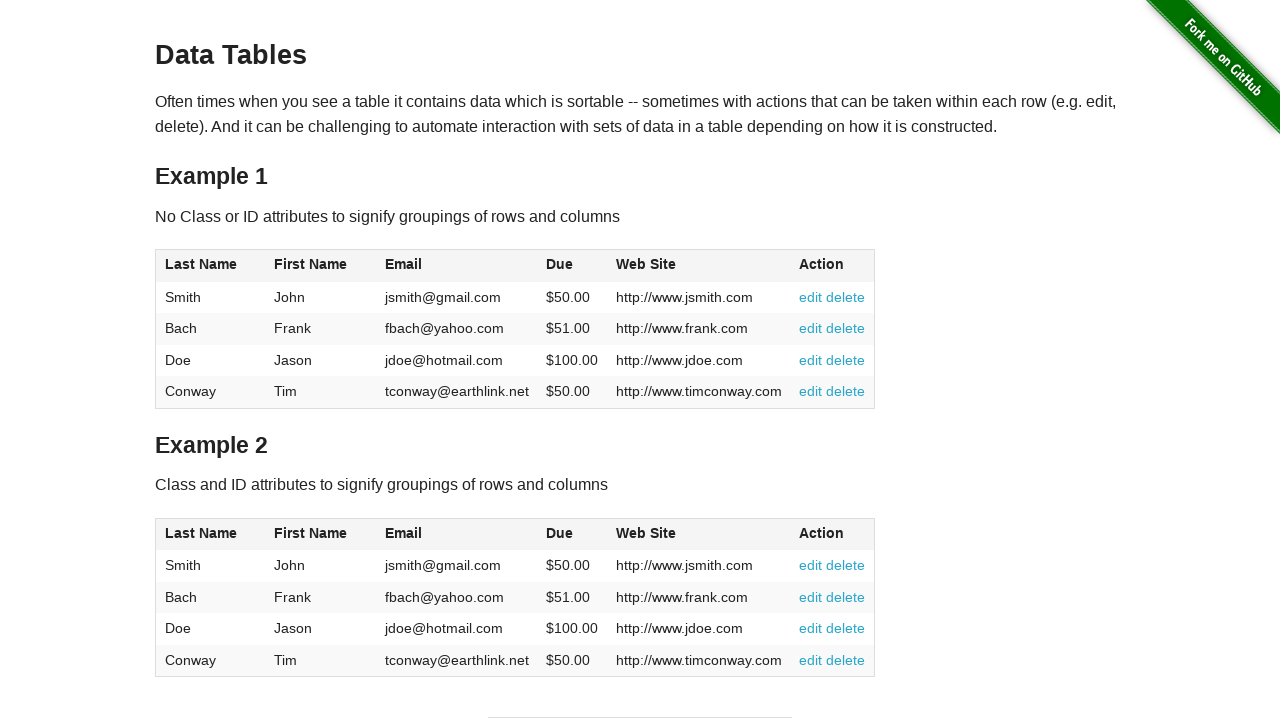

Clicked Email column header to sort in ascending order at (457, 266) on #table1 thead tr th:nth-of-type(3)
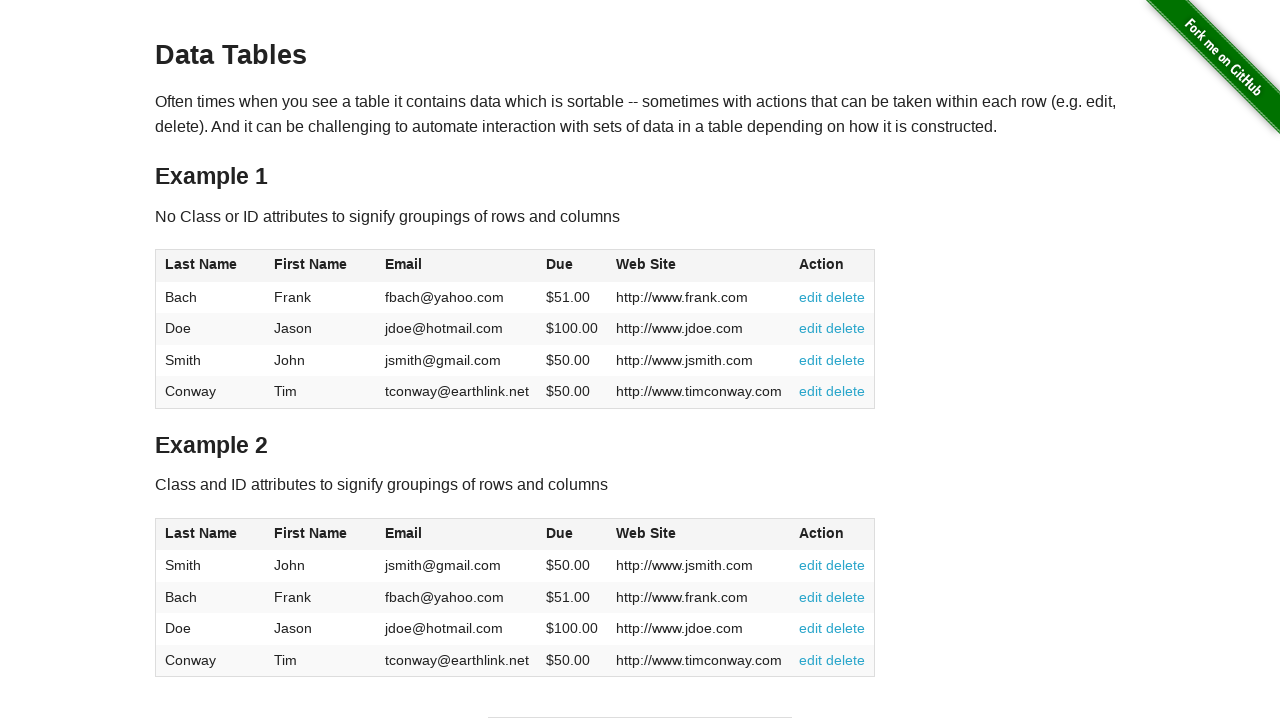

Waited for table to update after sorting
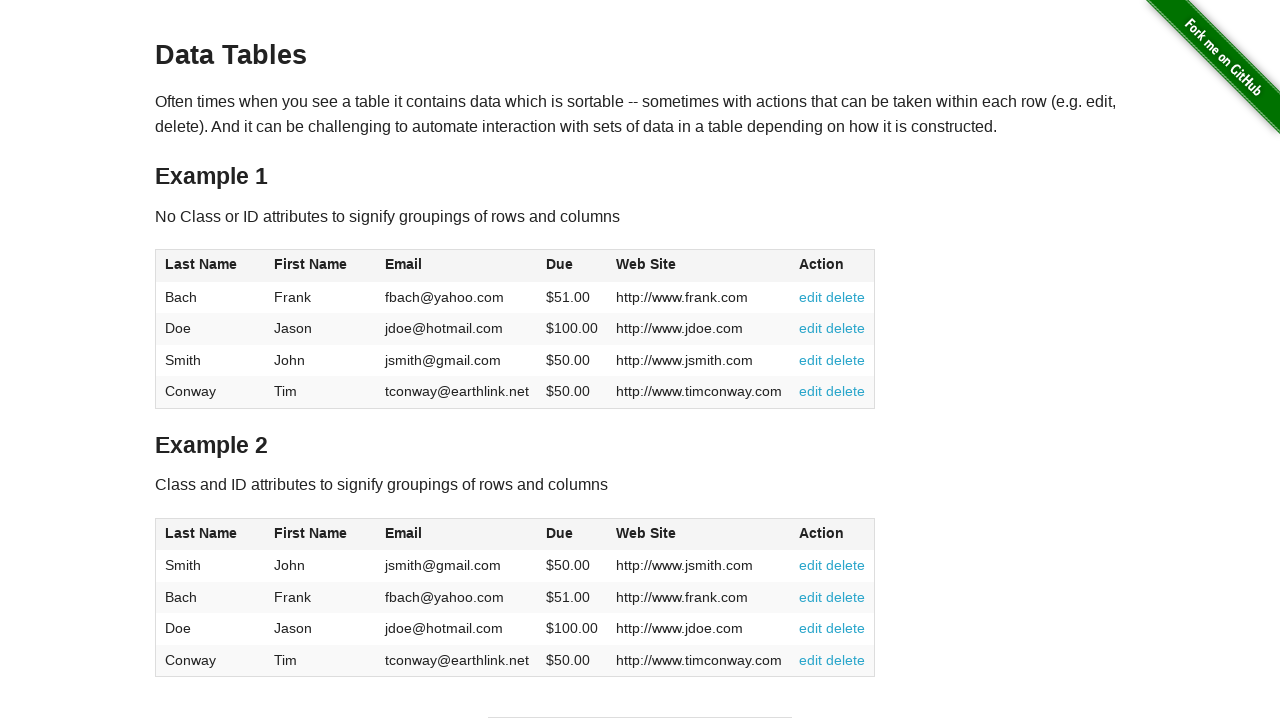

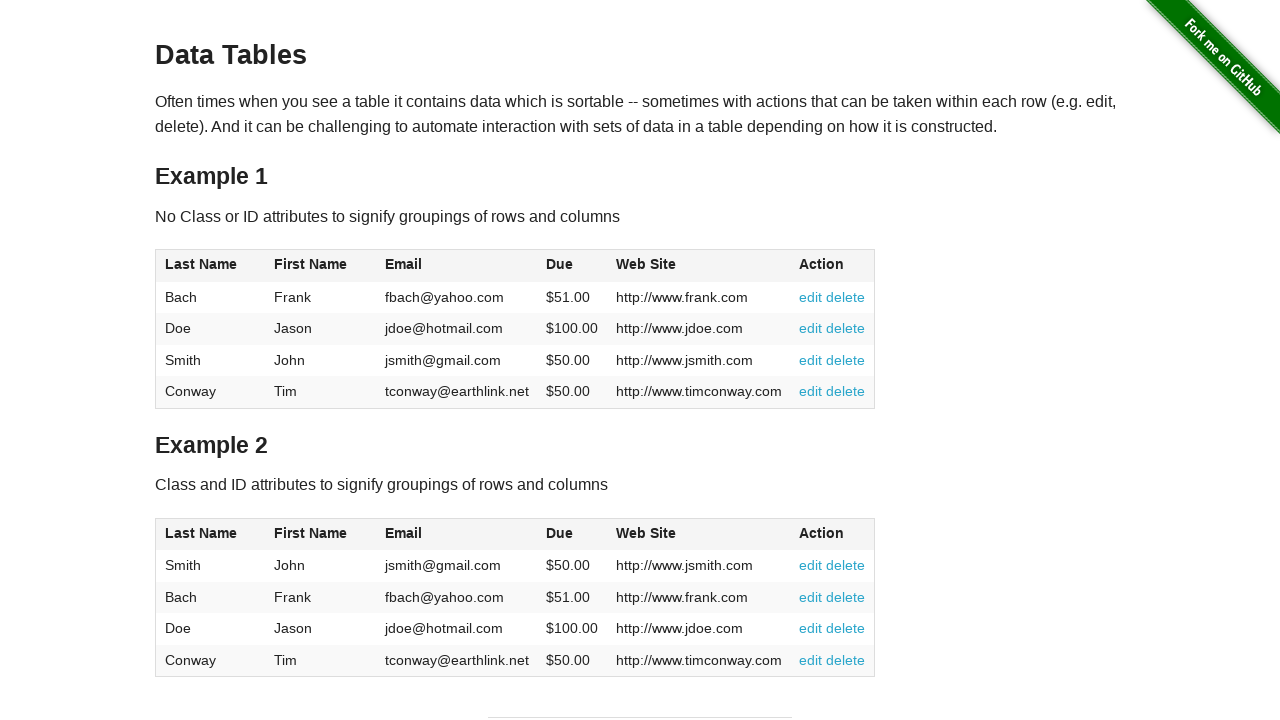